Navigates to a test site and clicks on the "Broken Images" link to access a page with broken image references

Starting URL: https://the-internet.herokuapp.com

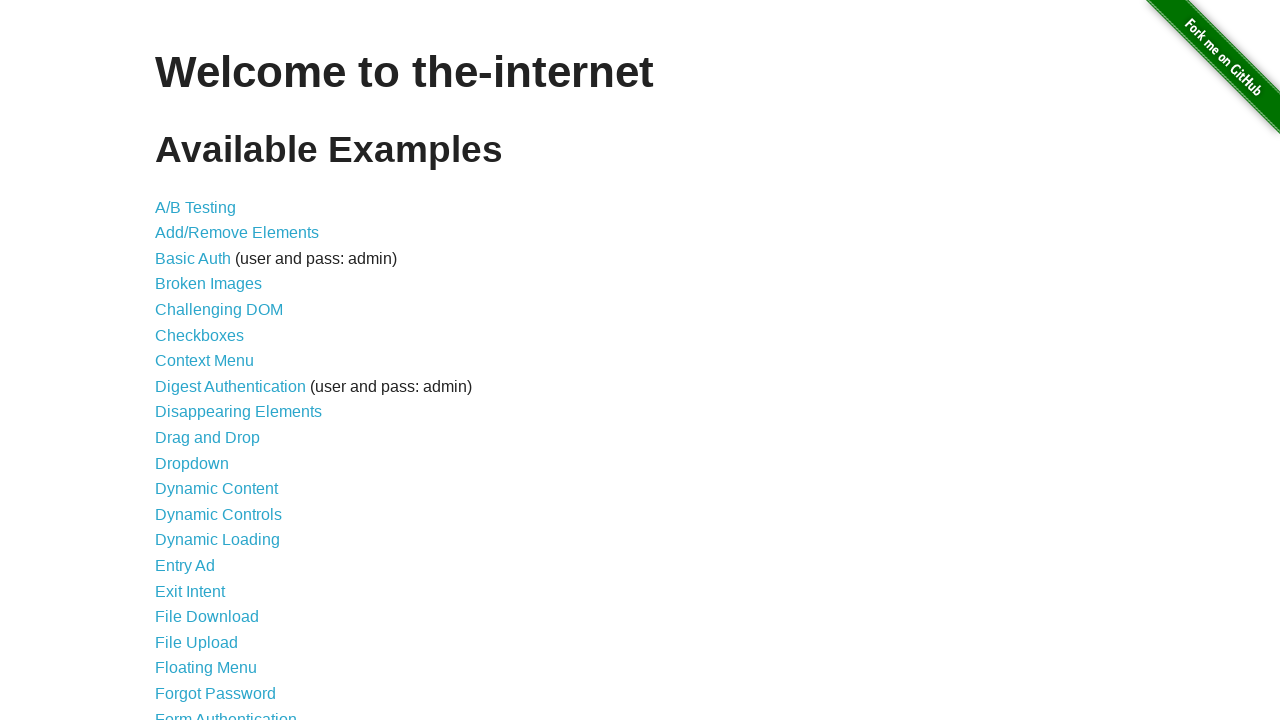

Clicked on the 'Broken Images' link at (208, 284) on text=Broken Images
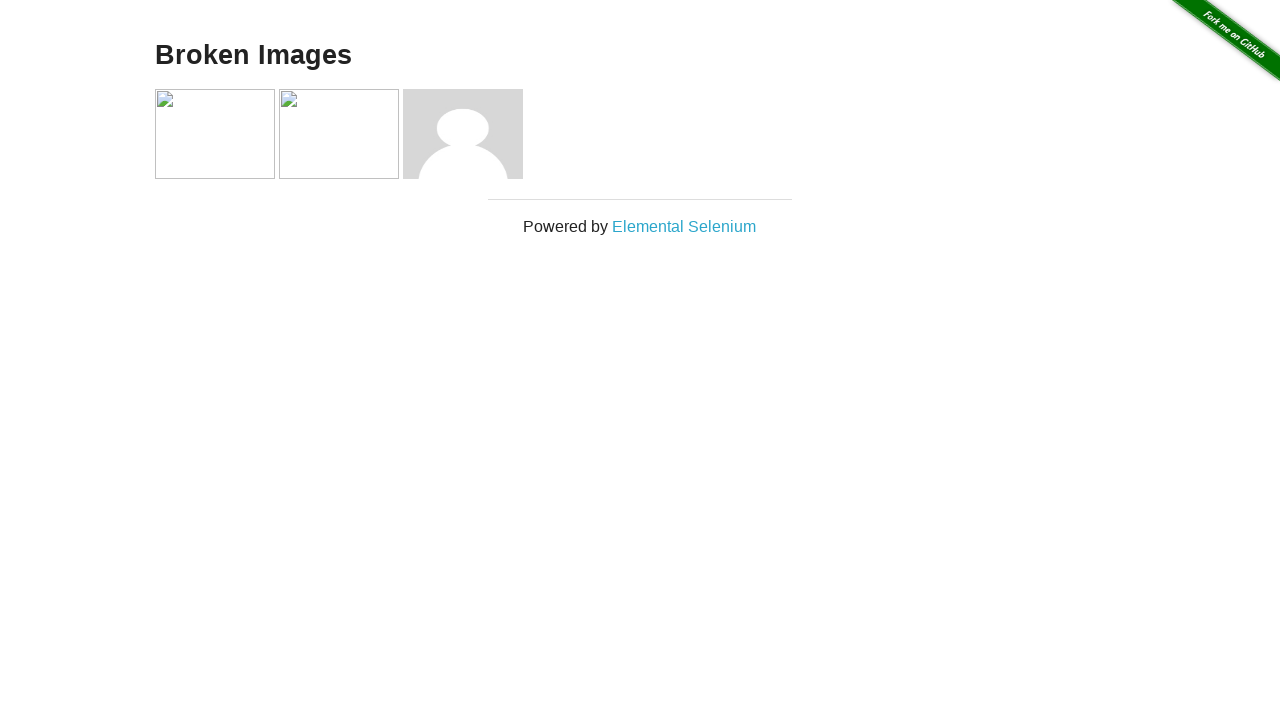

Broken Images page loaded with broken image element present
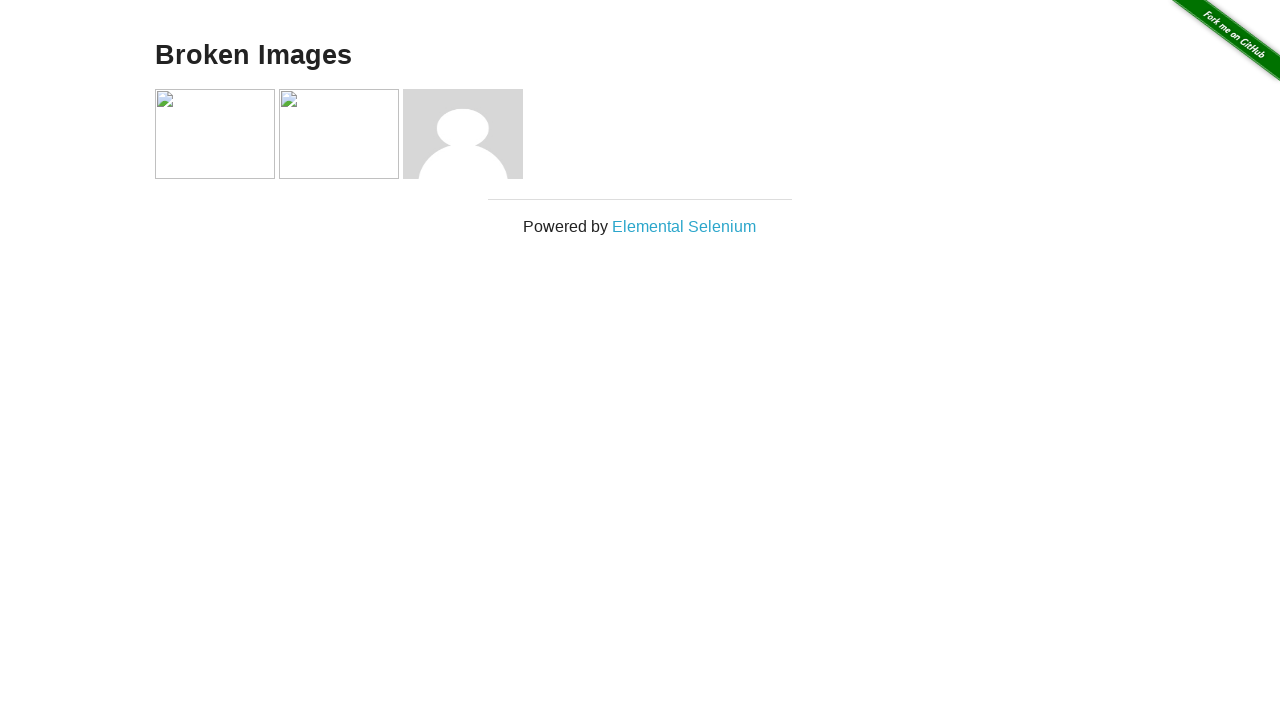

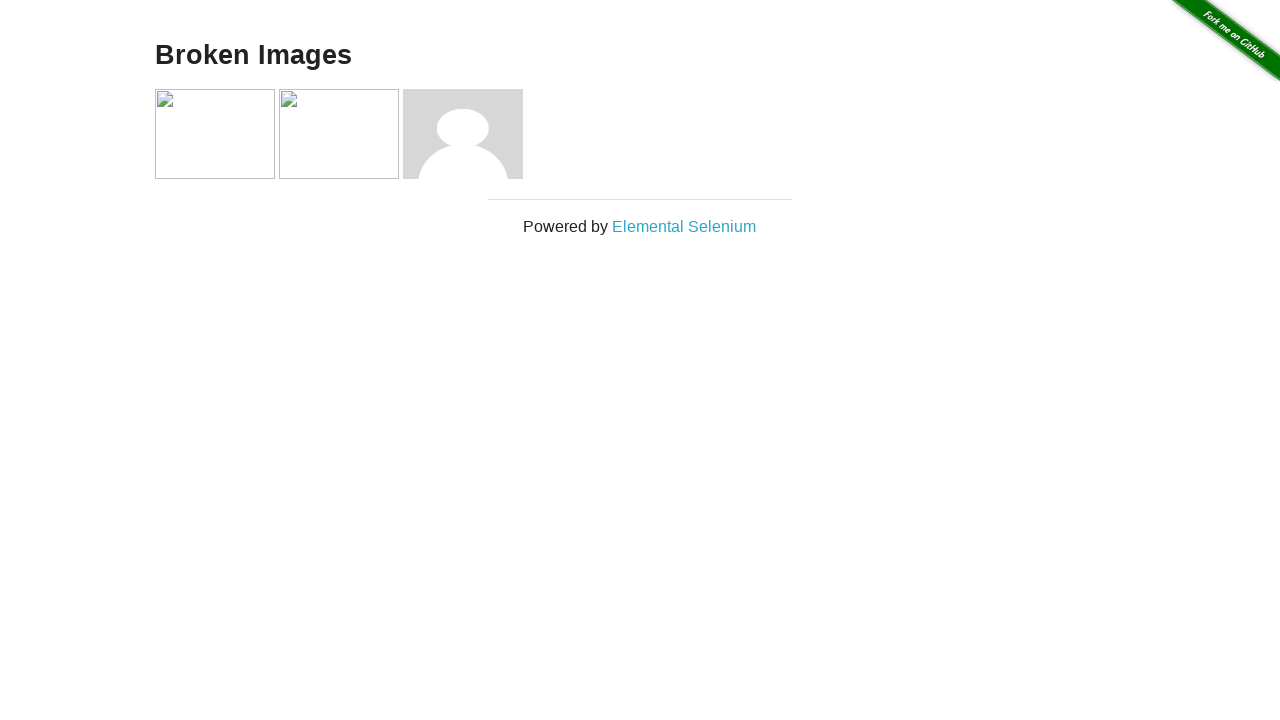